Tests a demo practice form by filling out personal information including name, email, gender, phone number, date of birth, subjects, hobbies, address, and state/city fields, then submitting the form.

Starting URL: https://demoqa.com/automation-practice-form

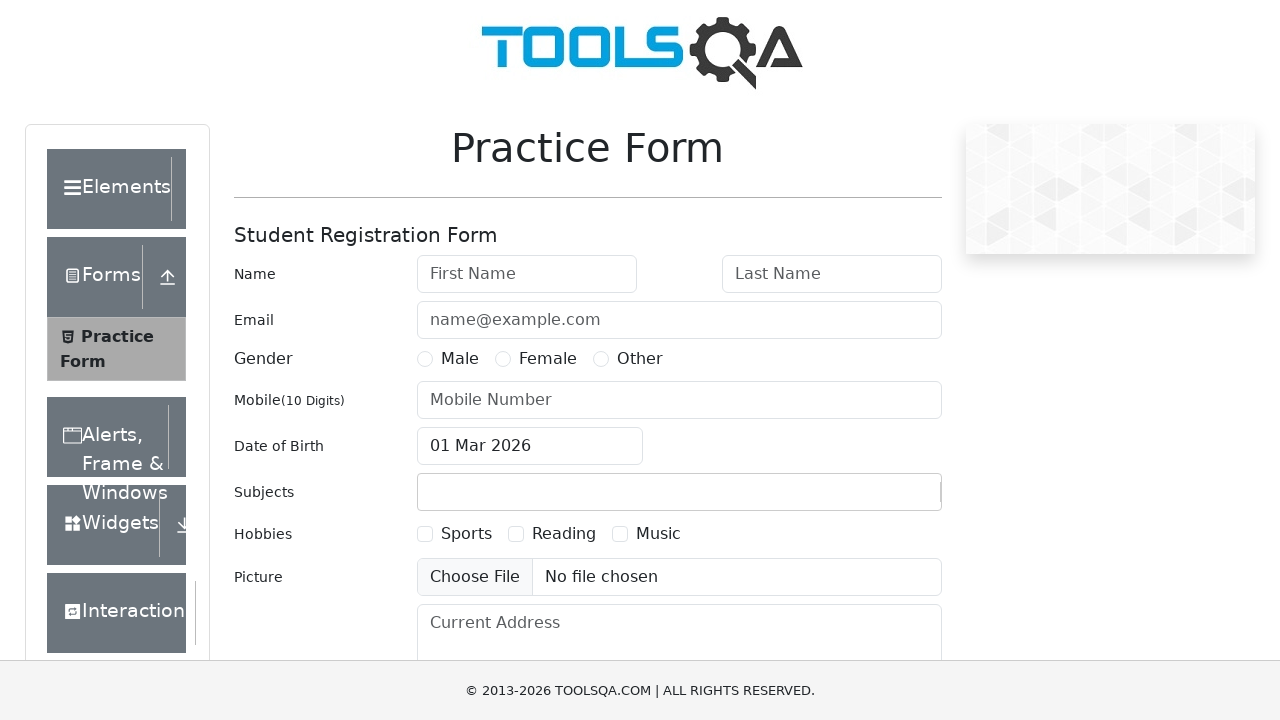

Filled first name with 'Sarah' on #firstName
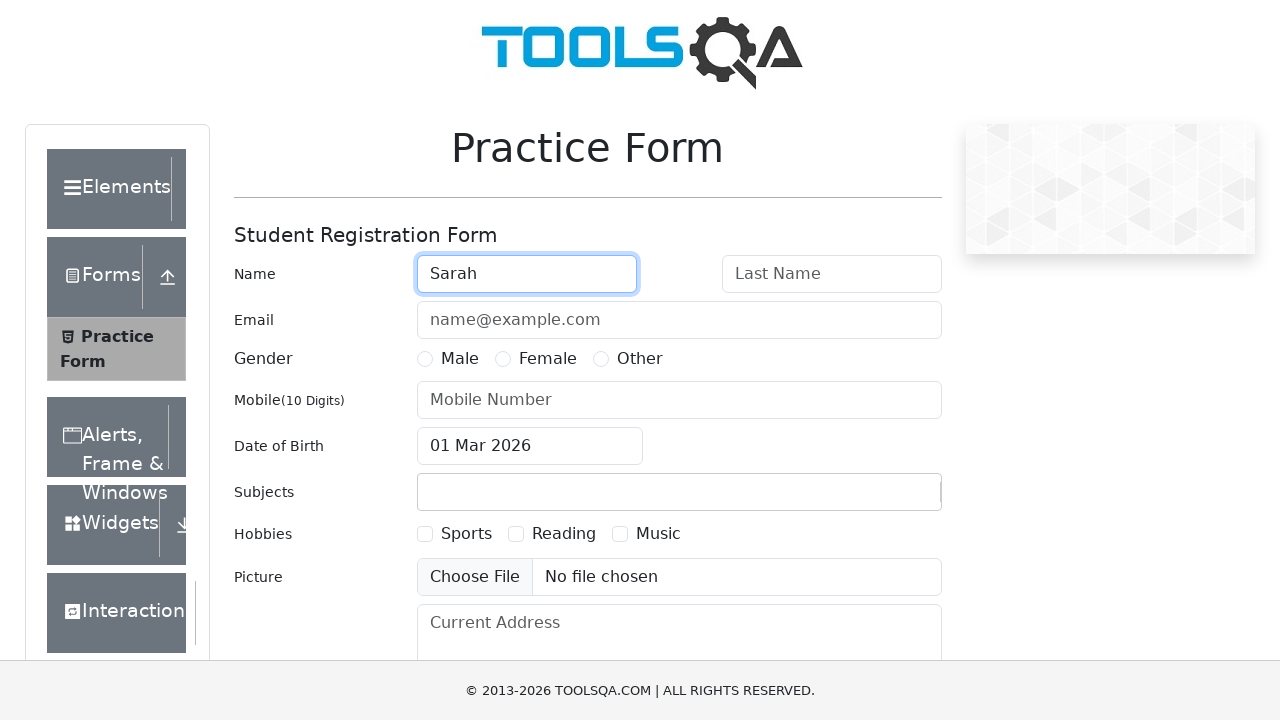

Filled last name with 'Johnson' on #lastName
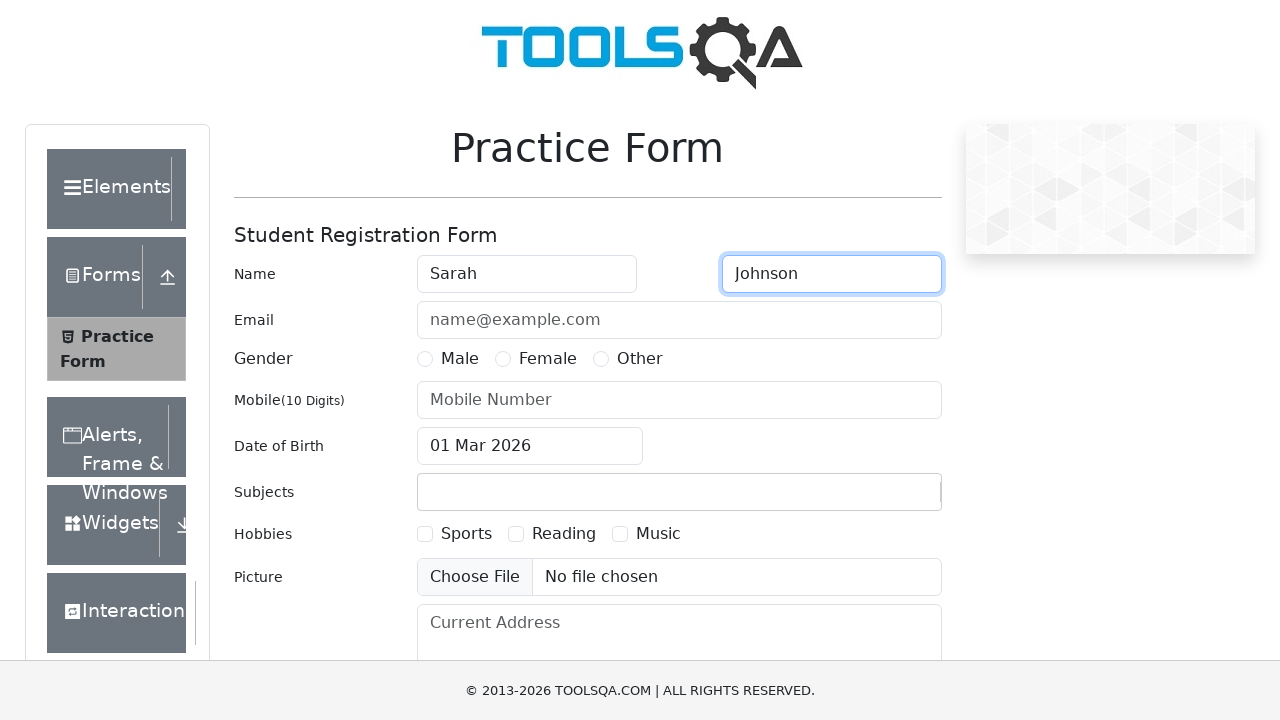

Filled email with 'sarah.johnson@example.com' on #userEmail
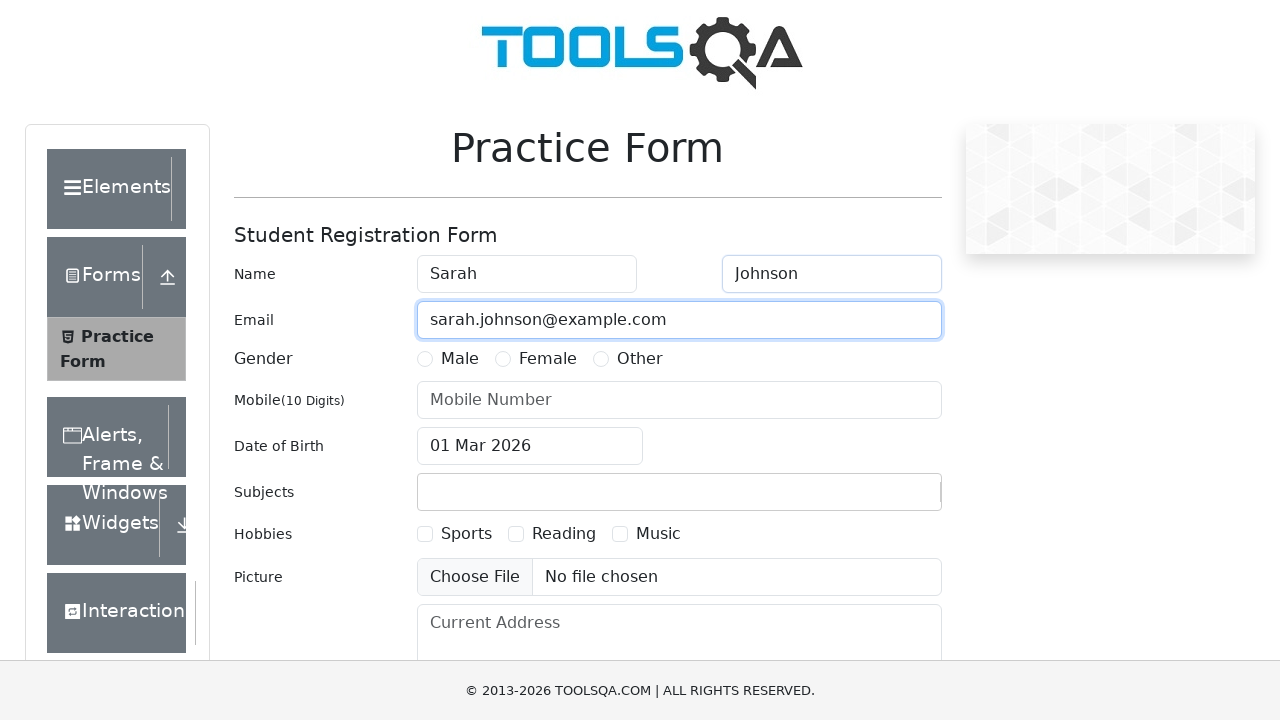

Selected Female gender option at (548, 359) on label[for='gender-radio-2']
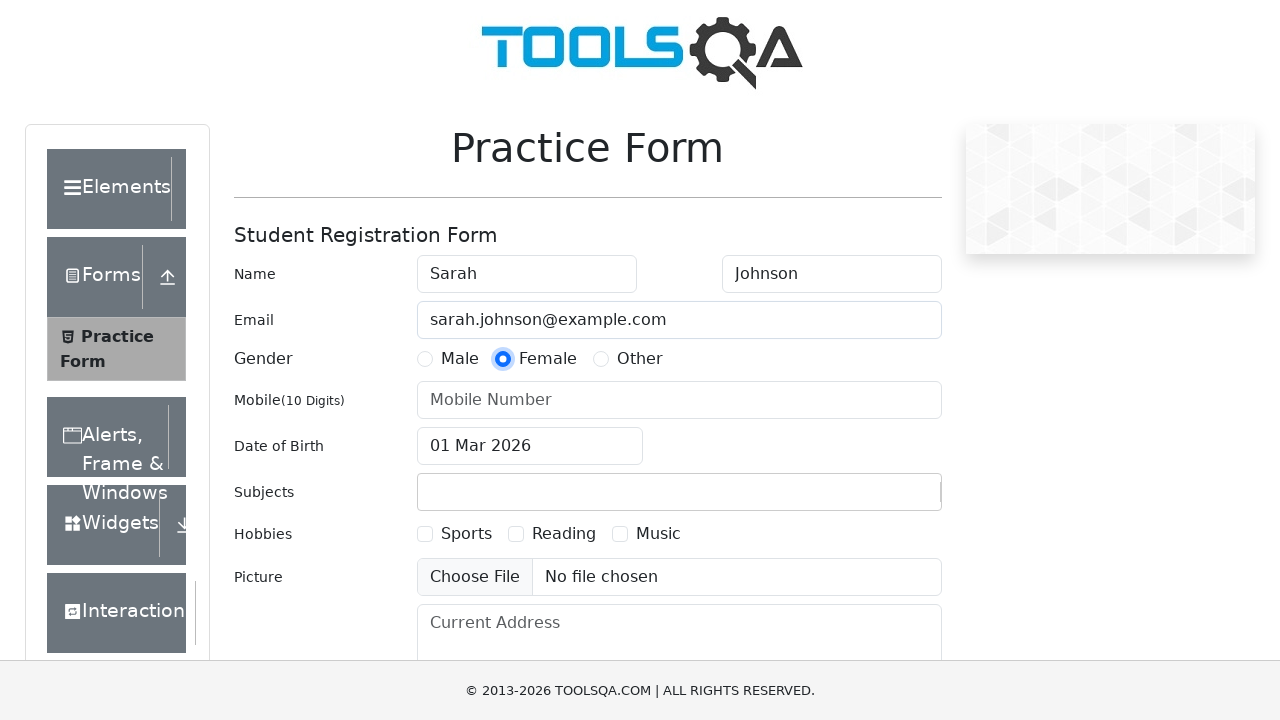

Filled phone number with '9876543210' on #userNumber
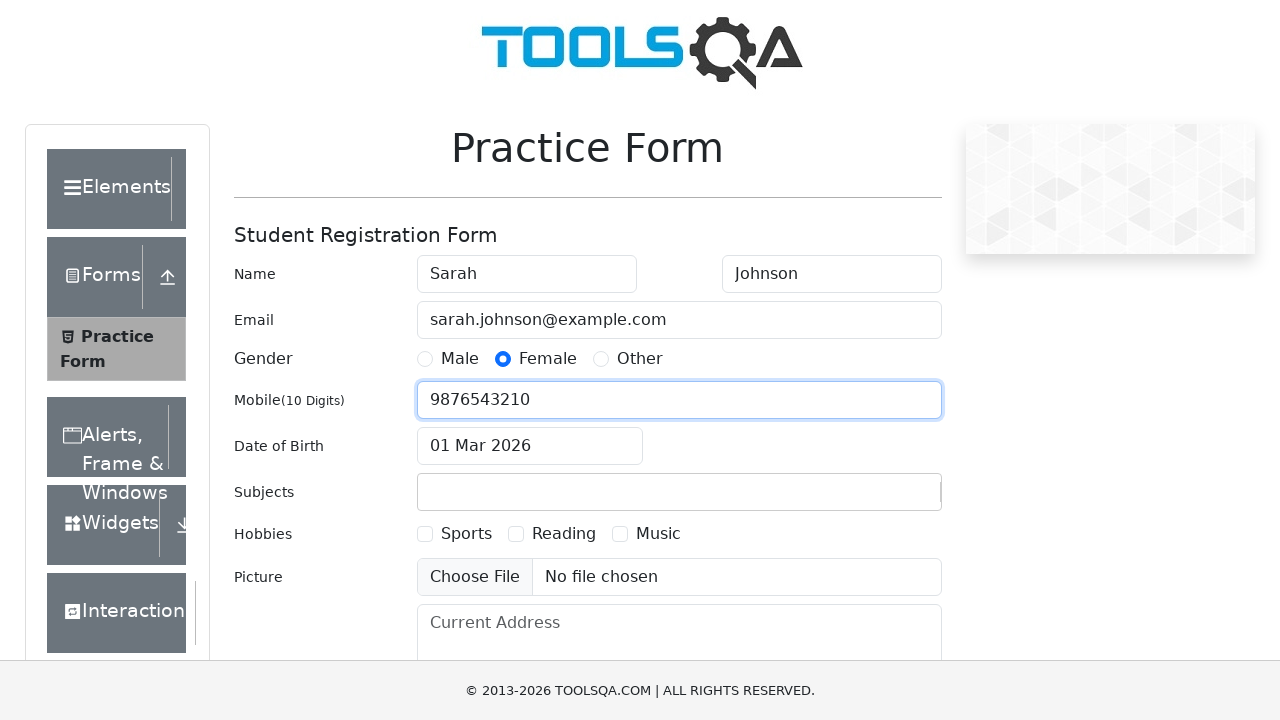

Clicked date of birth input to open date picker at (530, 446) on #dateOfBirthInput
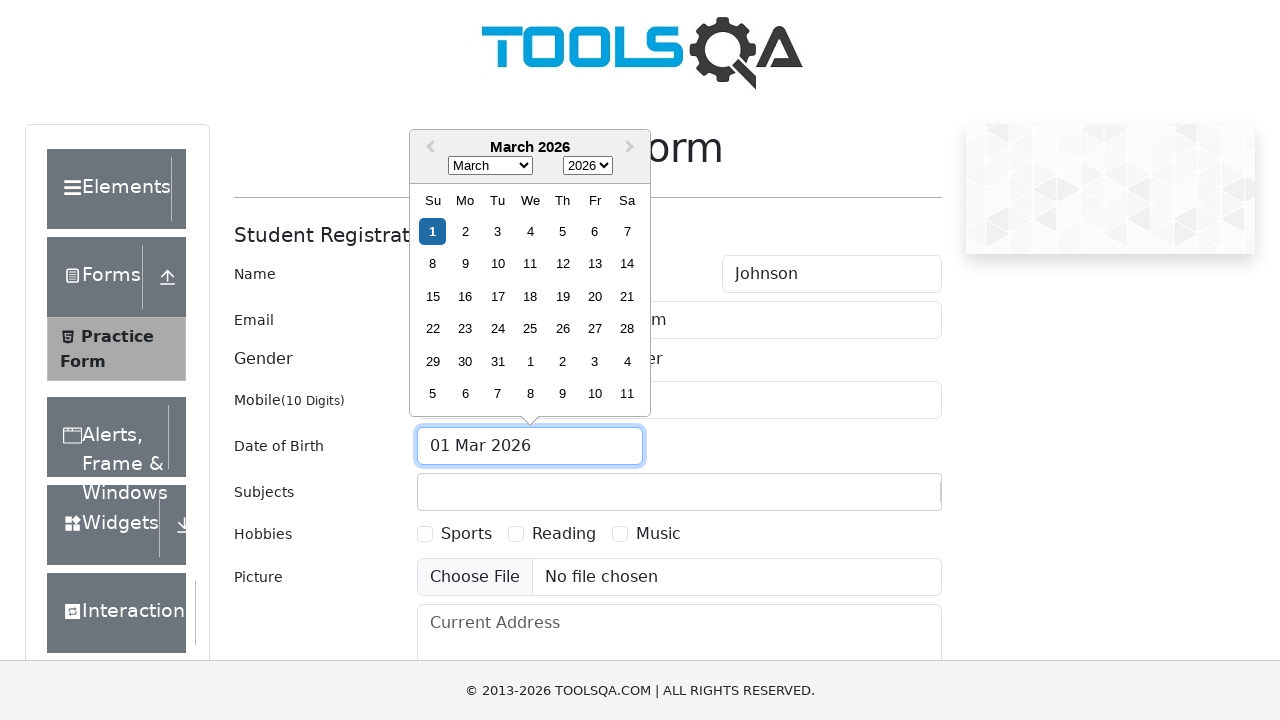

Selected November as birth month on .react-datepicker__month-select
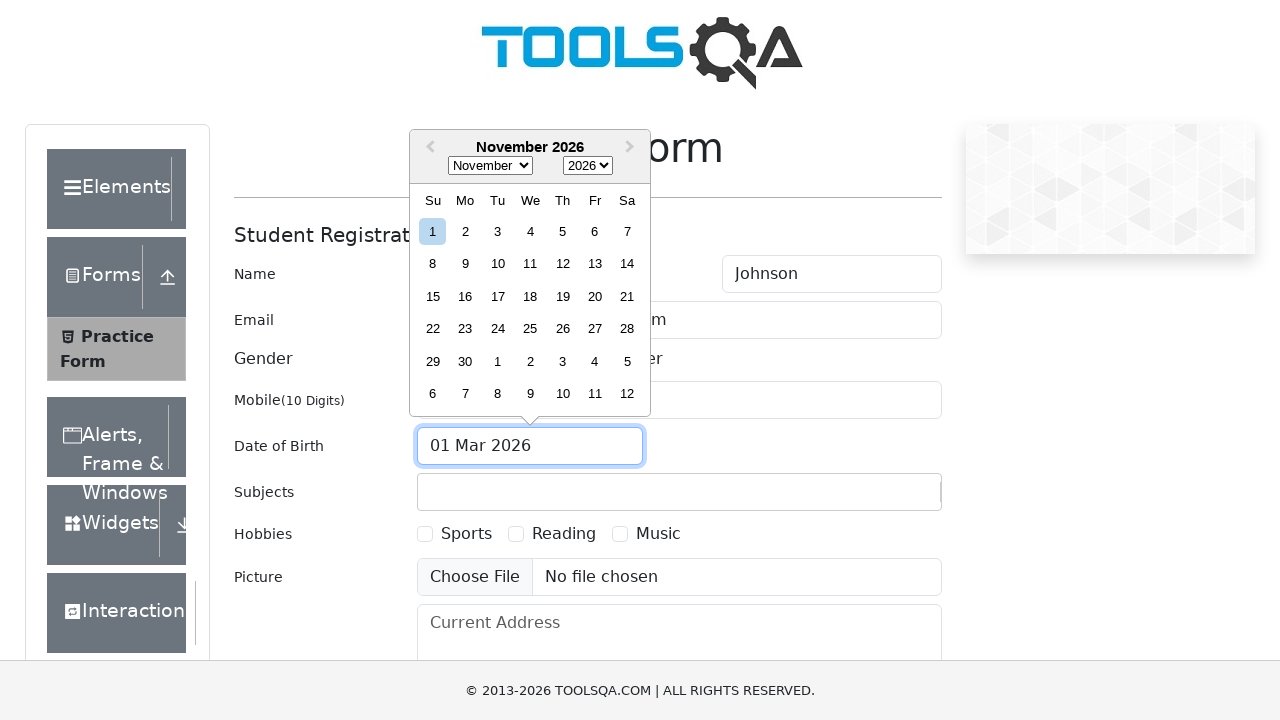

Selected 1987 as birth year on .react-datepicker__year-select
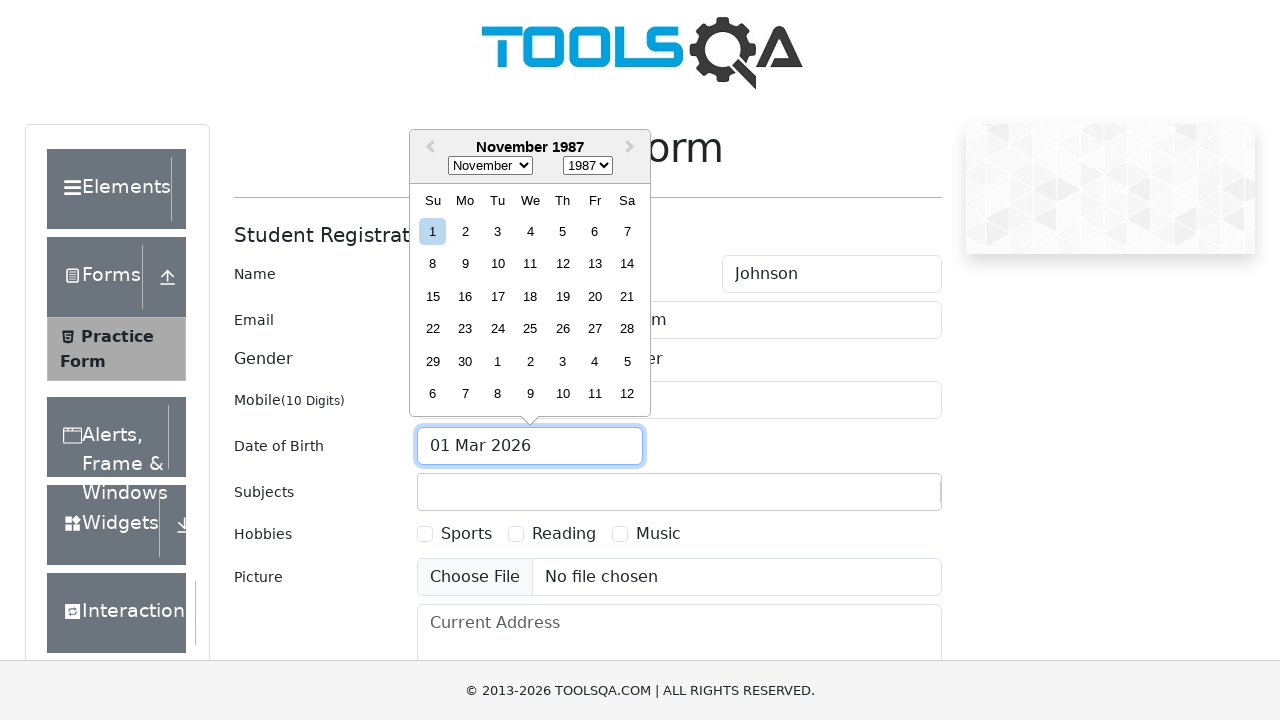

Selected 26th as birth day at (562, 329) on .react-datepicker__day--026:not(.react-datepicker__day--outside-month)
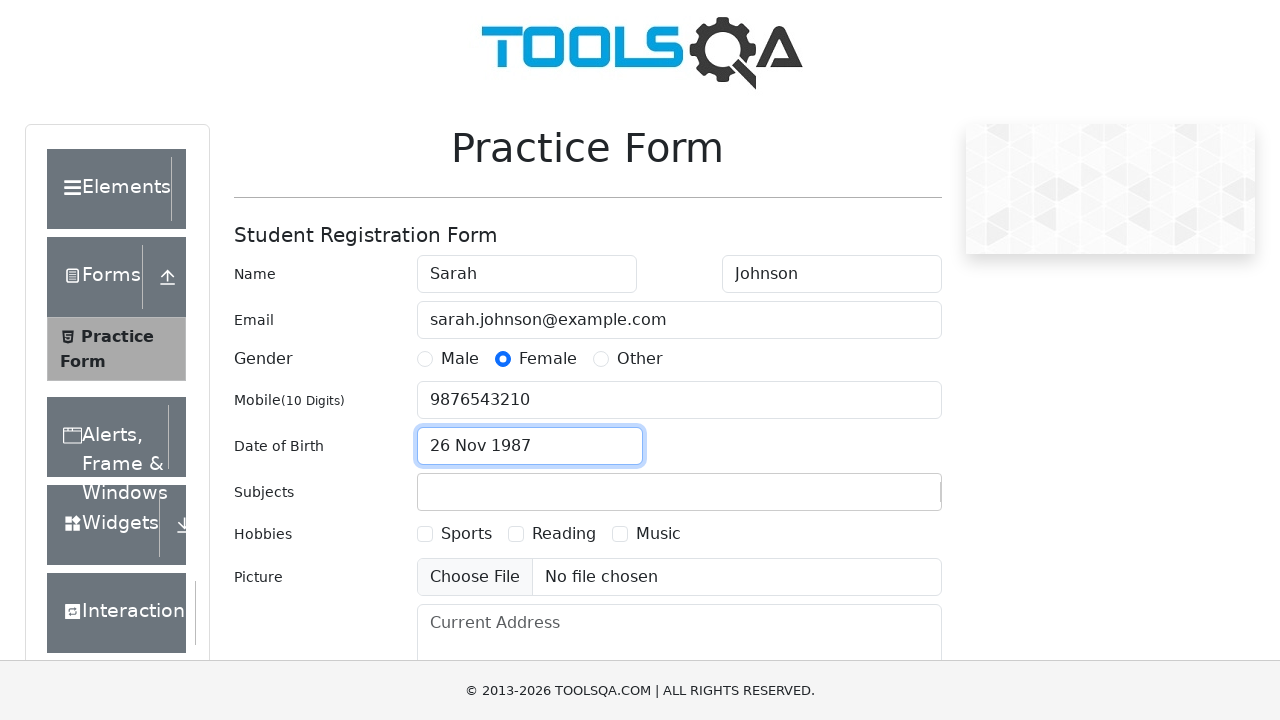

Filled subjects field with 'Computer Science' on #subjectsInput
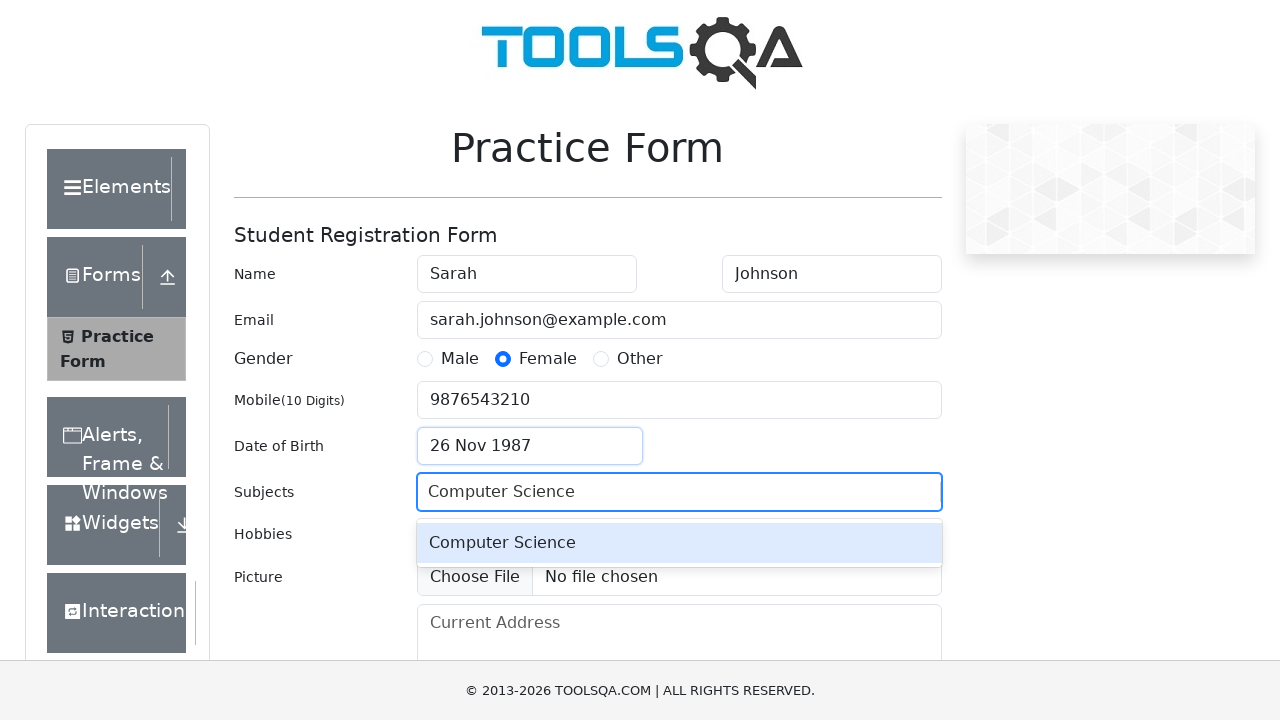

Pressed Enter to confirm subject selection
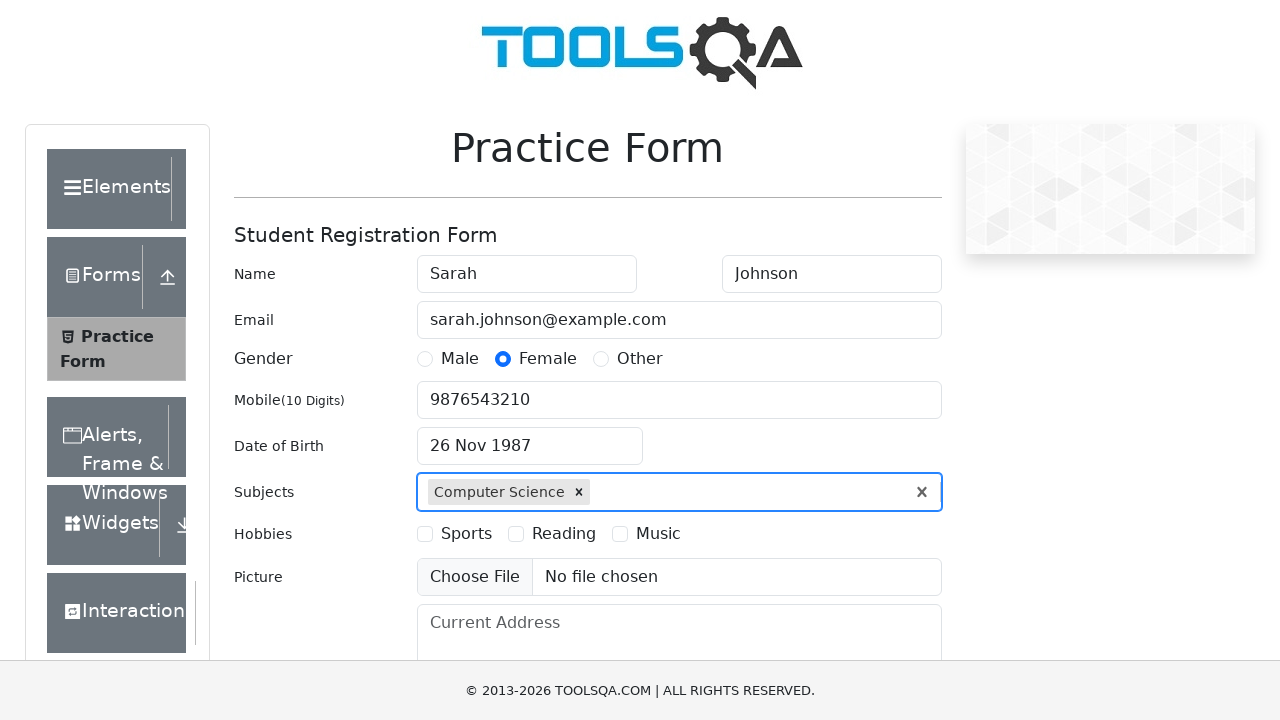

Selected Sports hobby at (466, 534) on label[for='hobbies-checkbox-1']
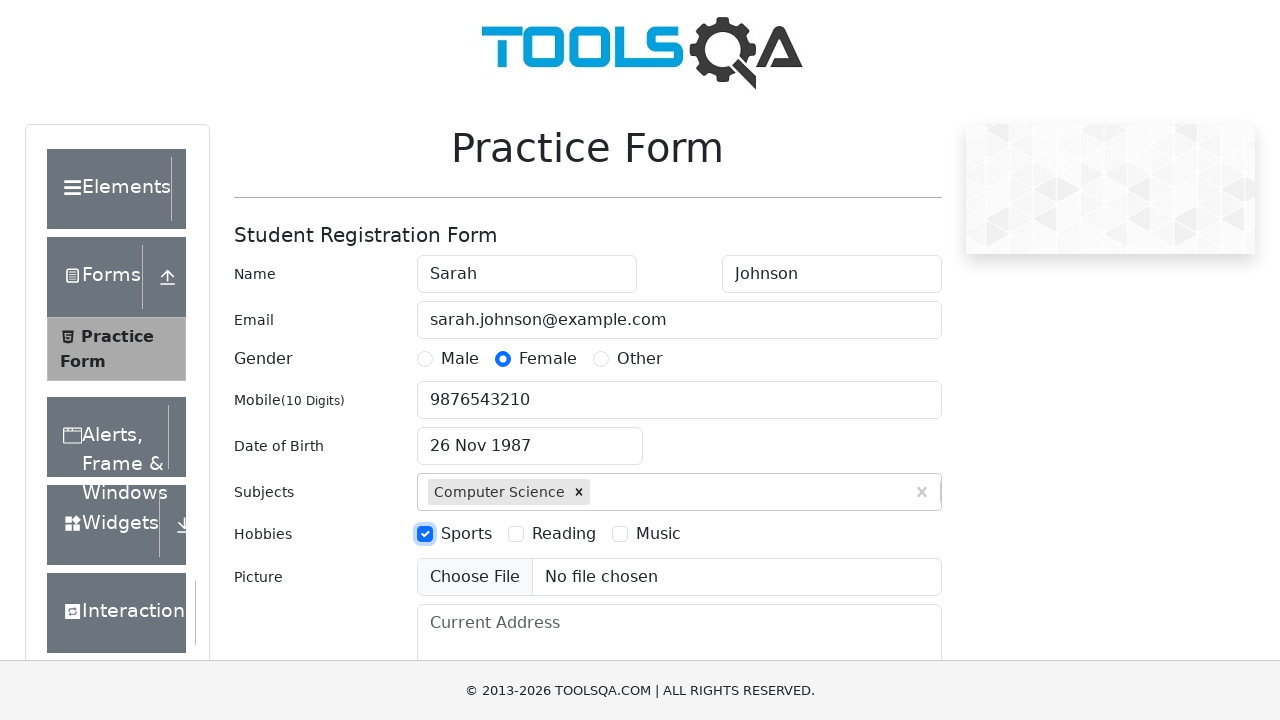

Selected Music hobby at (658, 534) on label[for='hobbies-checkbox-3']
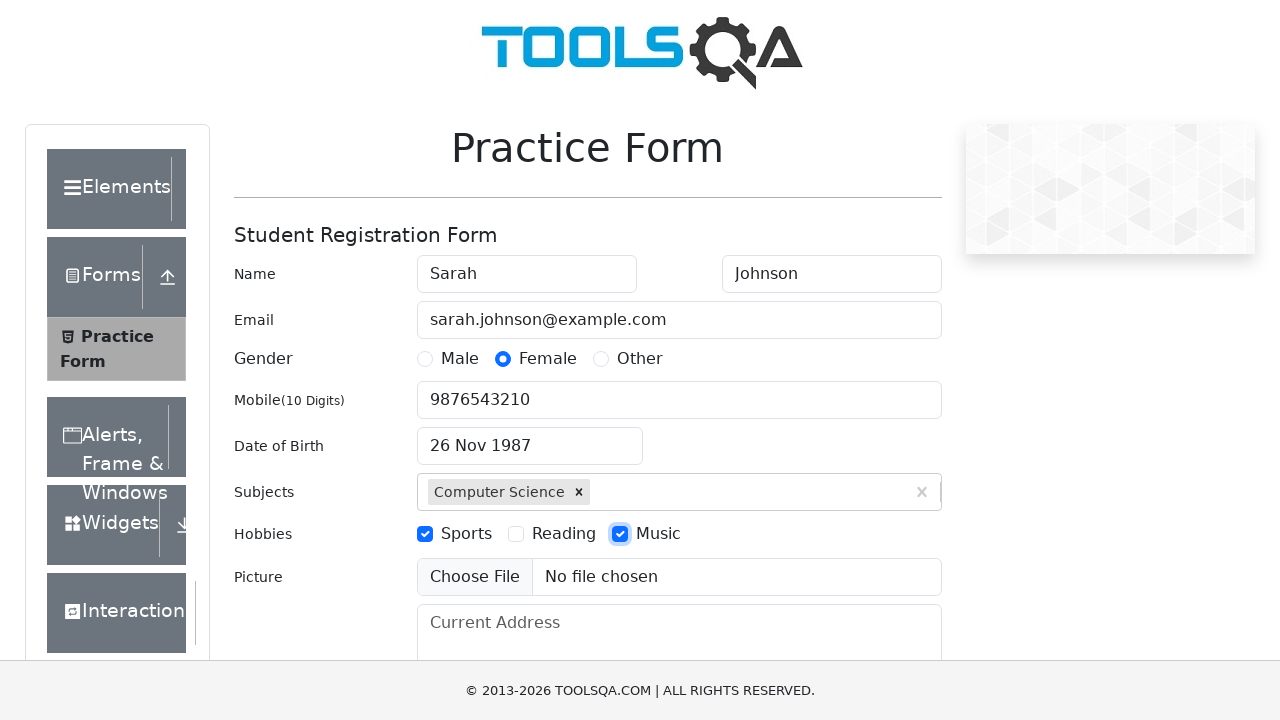

Filled current address with '123 Main Street, Springfield' on #currentAddress
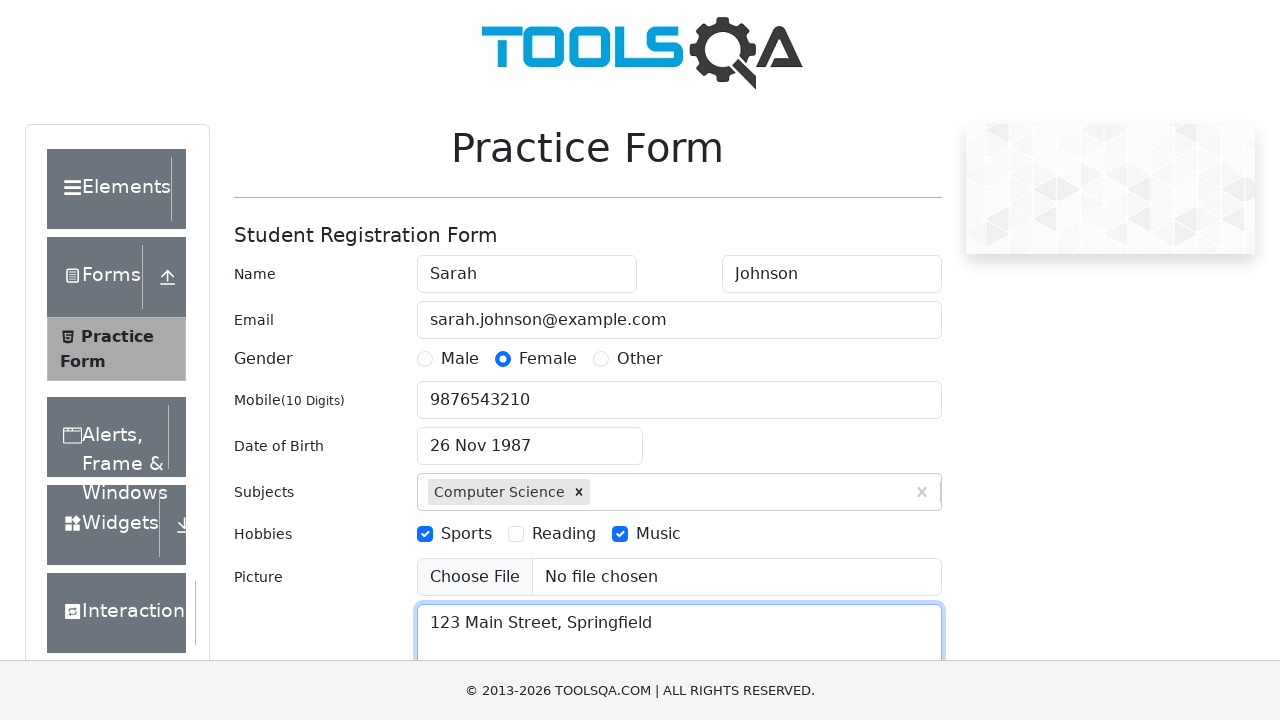

Clicked state dropdown at (527, 437) on #state
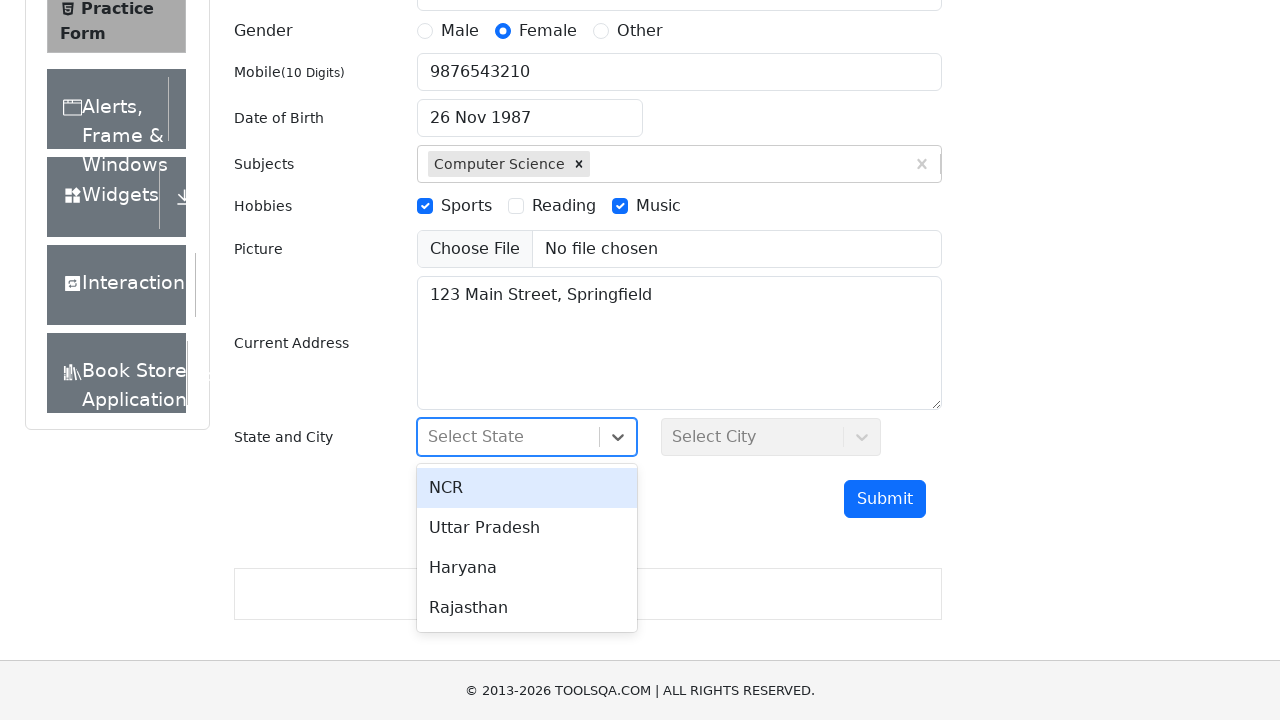

Selected Uttar Pradesh as state at (527, 528) on text=Uttar Pradesh
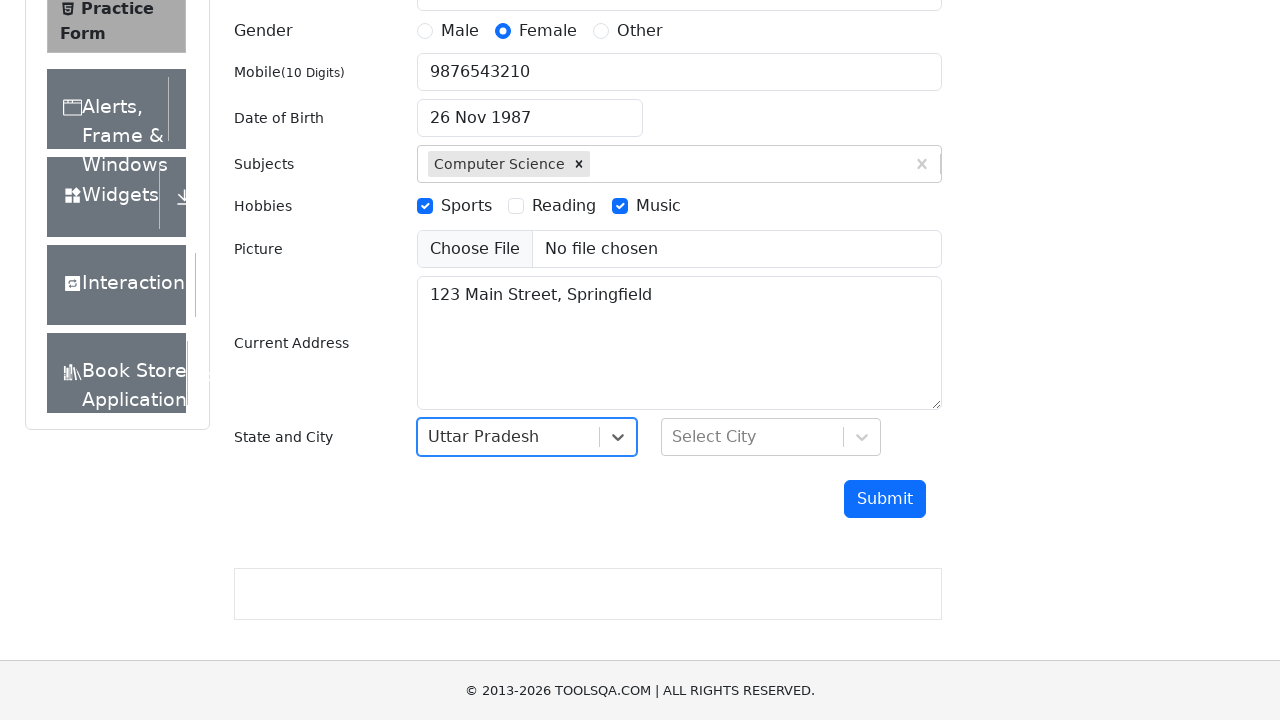

Clicked city dropdown at (771, 437) on #city
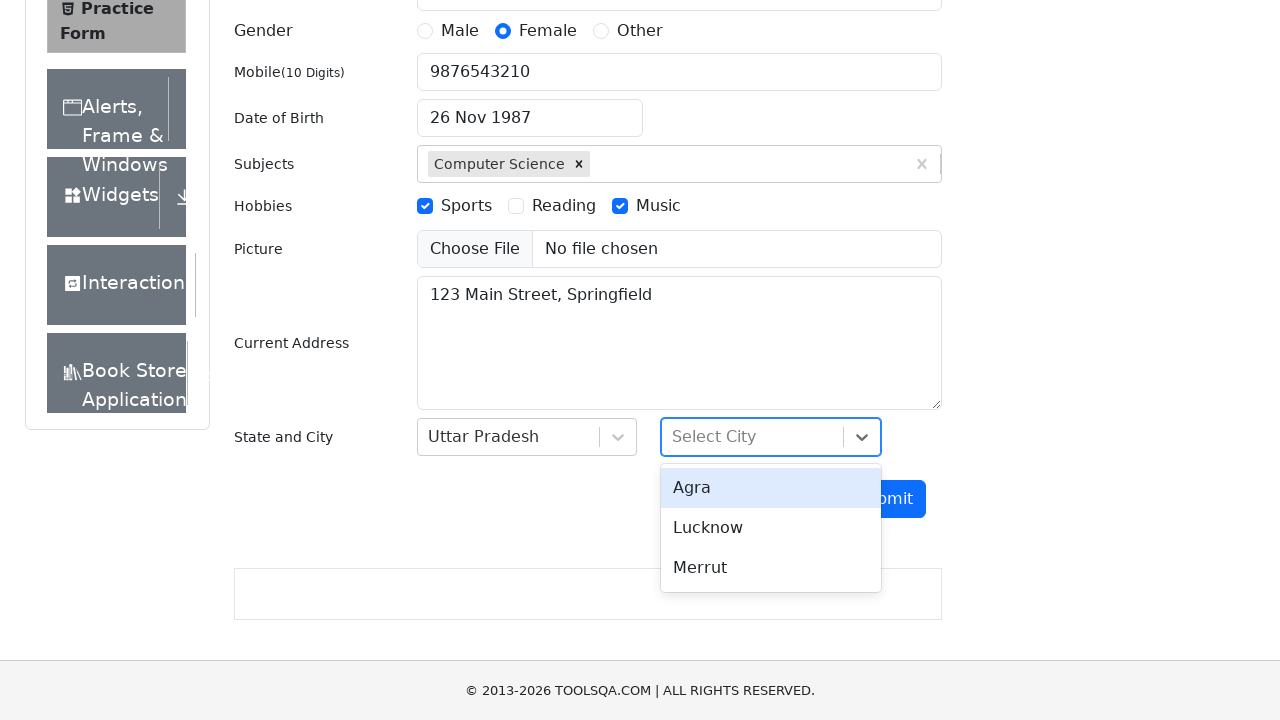

Selected Lucknow as city at (771, 528) on text=Lucknow
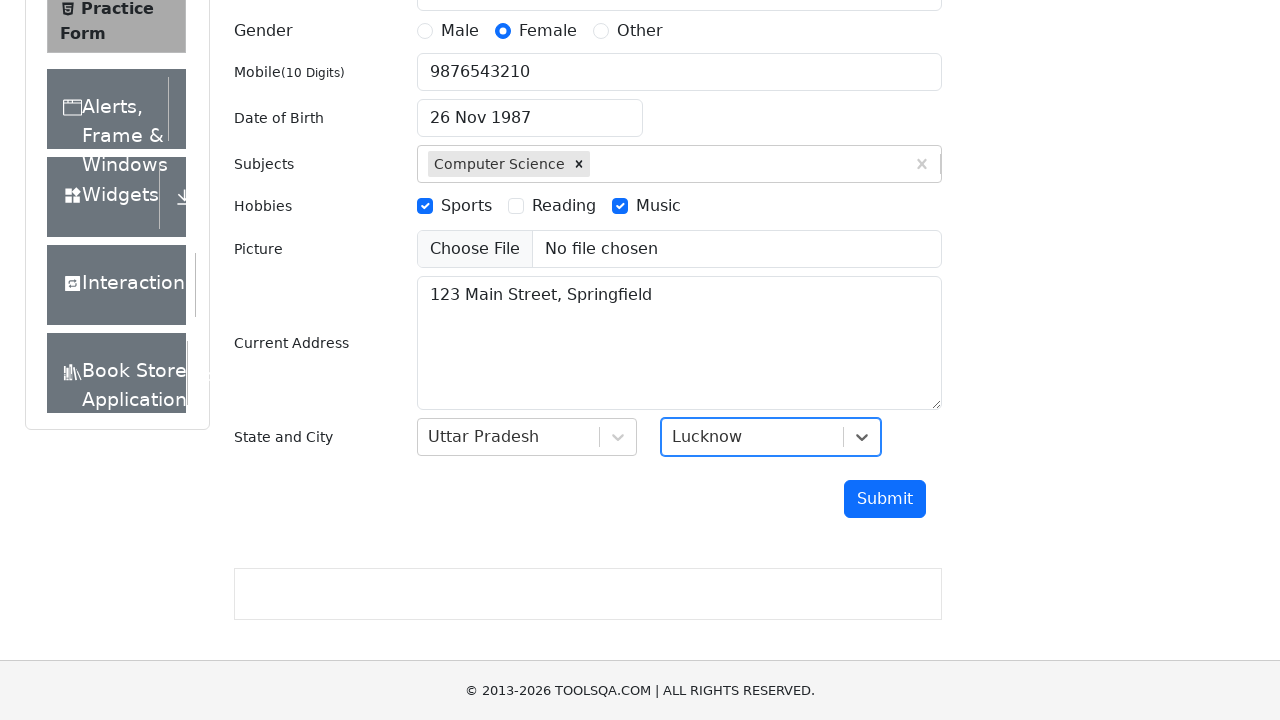

Clicked submit button to submit the form at (885, 499) on #submit
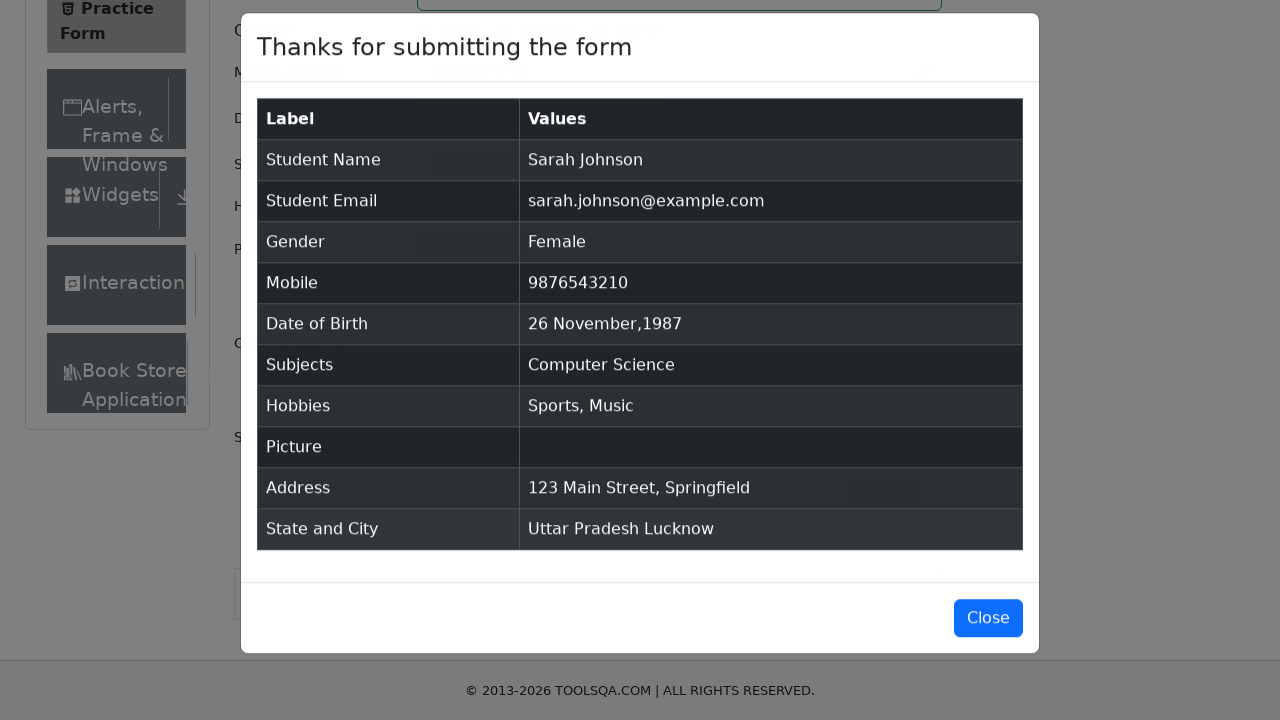

Form submission confirmed - modal appeared with success message
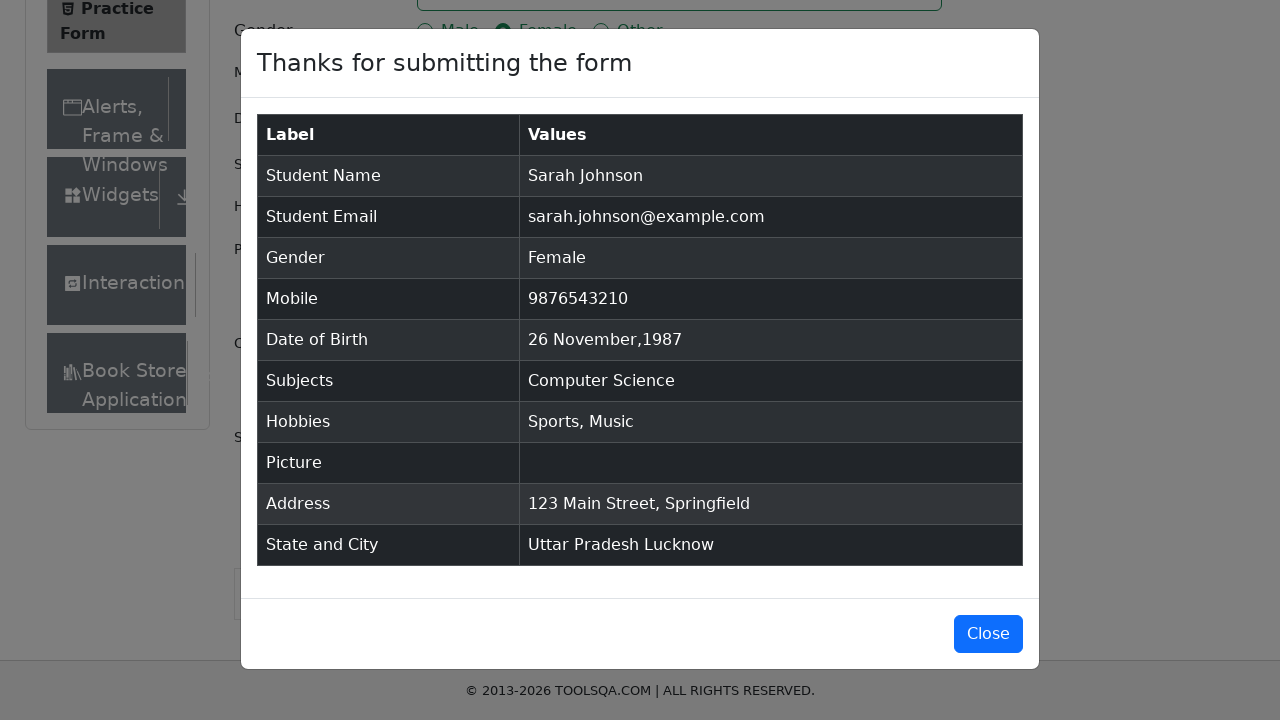

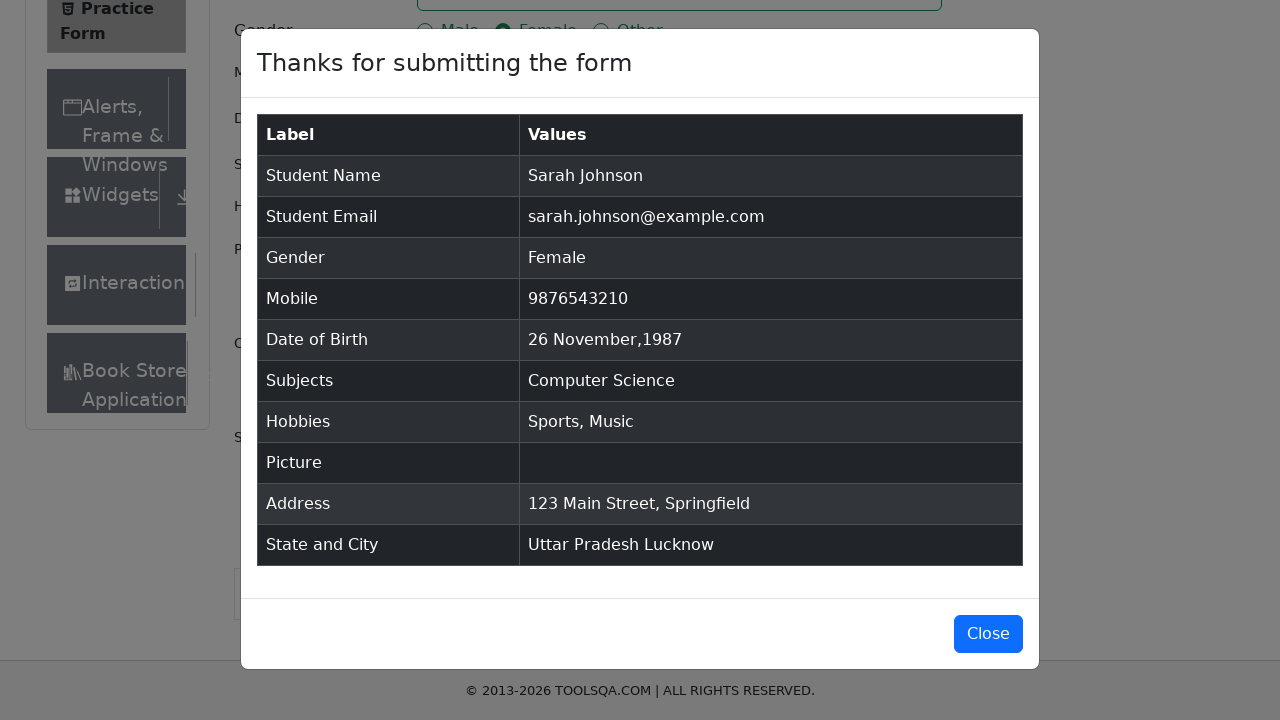